Tests various link functionalities including navigation, broken link detection, and counting links on a page

Starting URL: https://www.leafground.com/link.xhtml

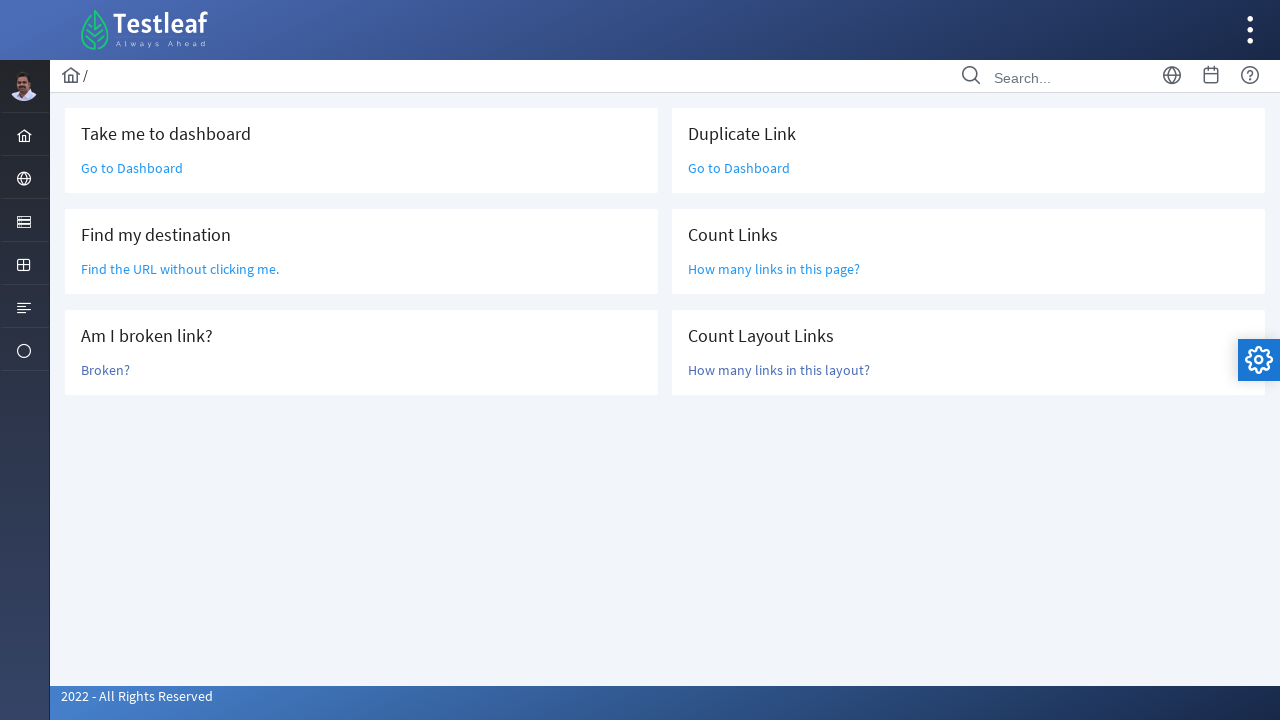

Clicked 'Go to Dashboard' link at (132, 168) on text=Go to Dashboard
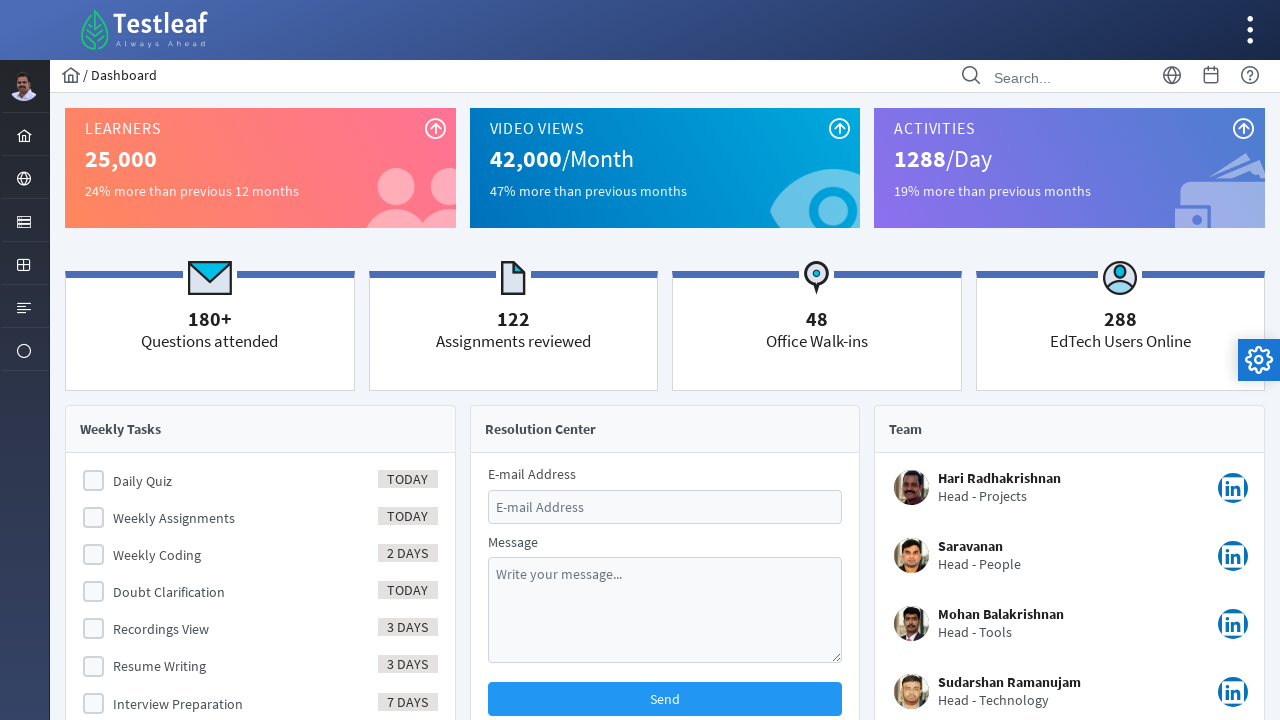

Navigated back from Dashboard
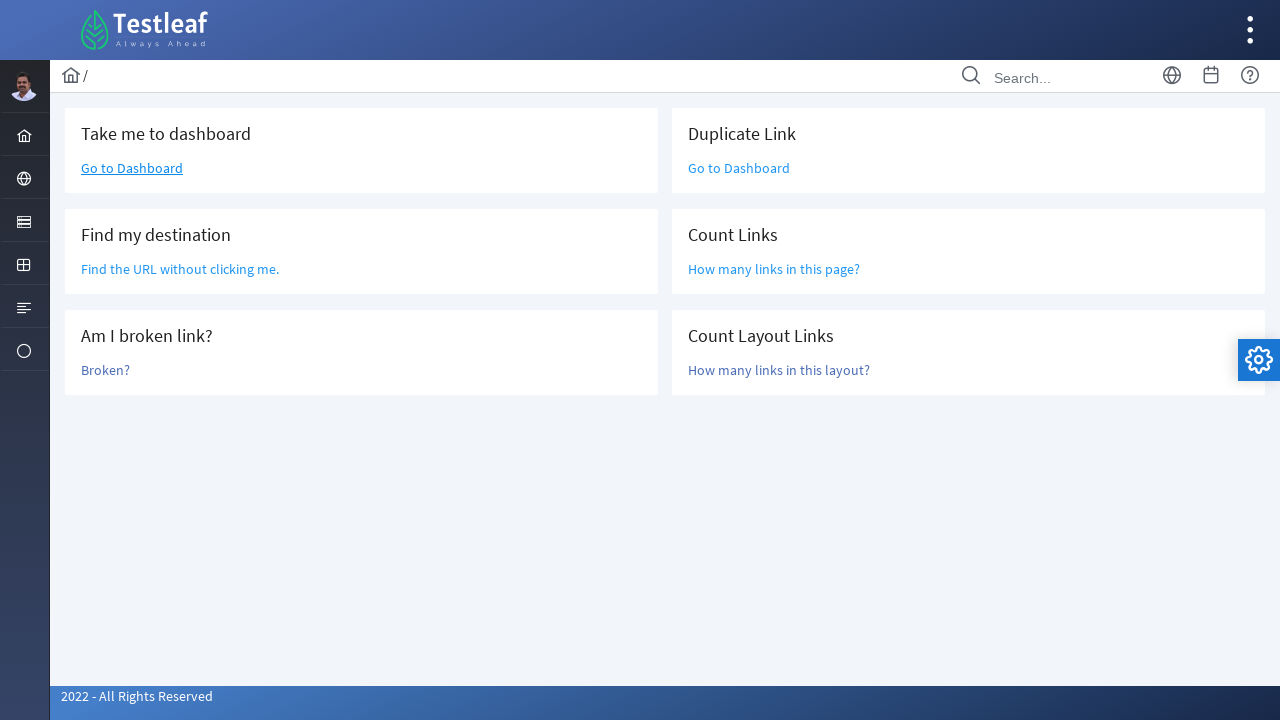

Located 'Find the URL' link
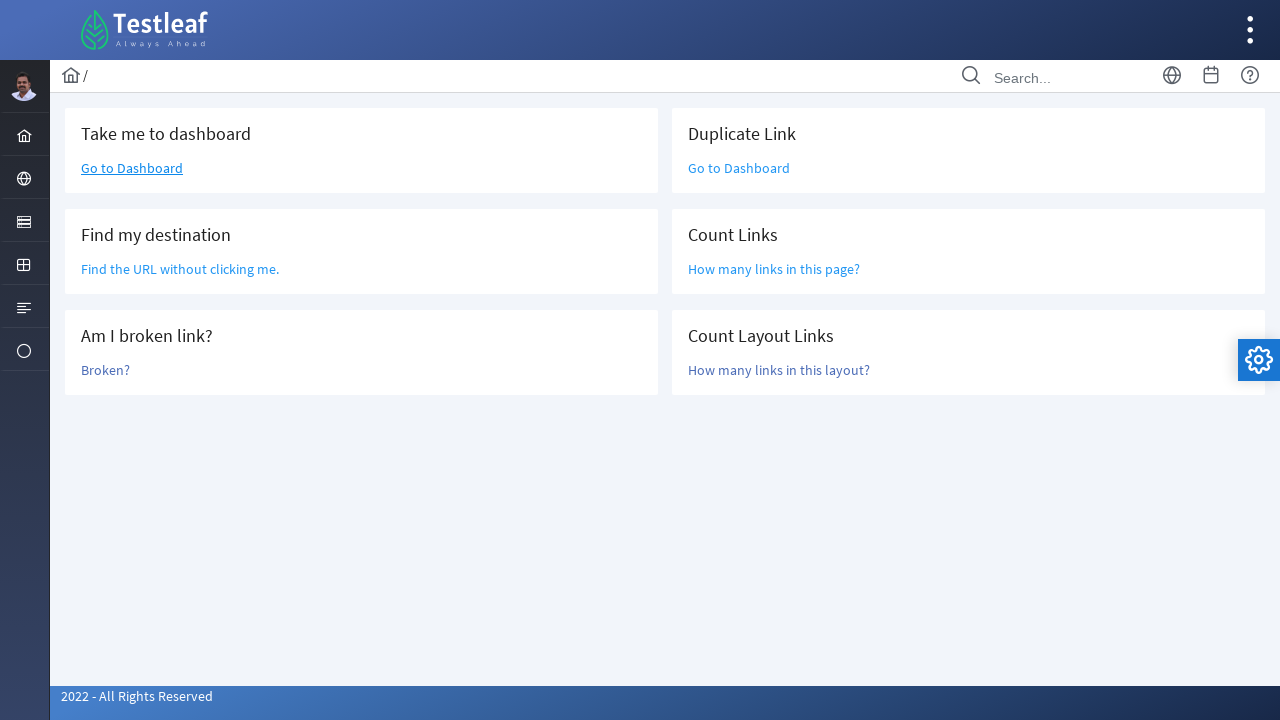

Retrieved href attribute from 'Find the URL' link: /grid.xhtml
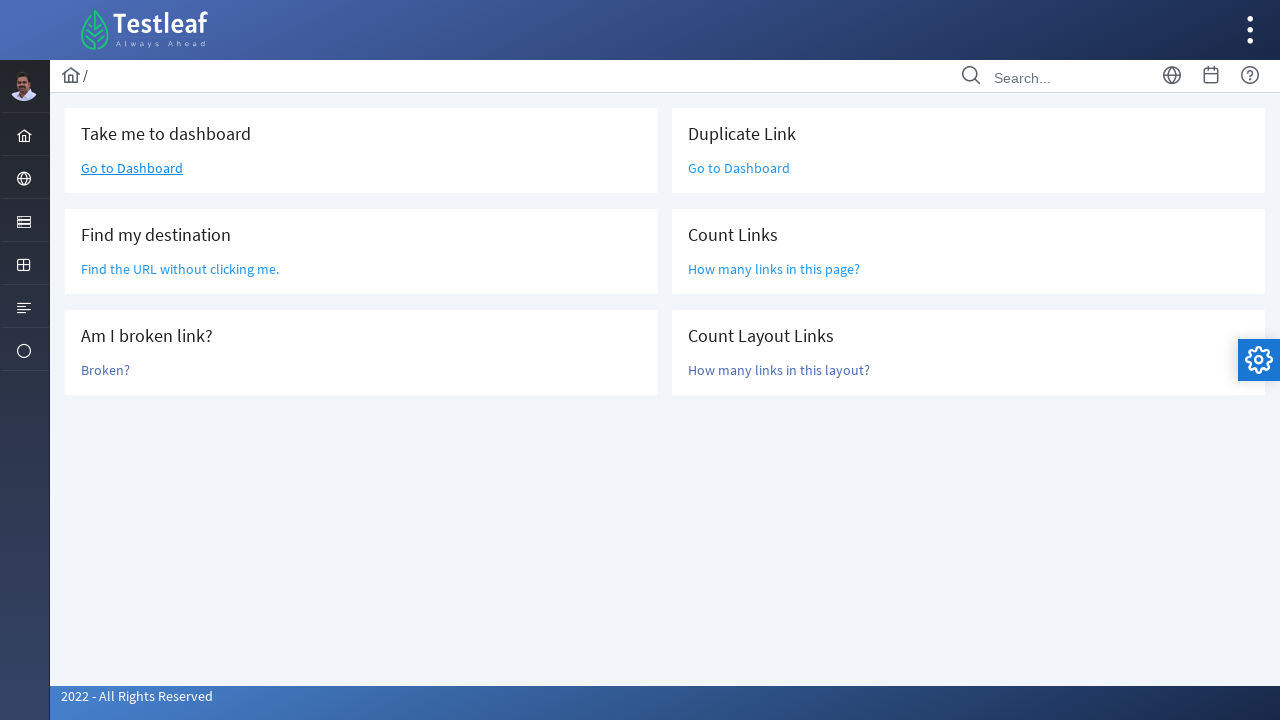

Clicked 'Broken?' link to test for broken link at (106, 370) on text=Broken?
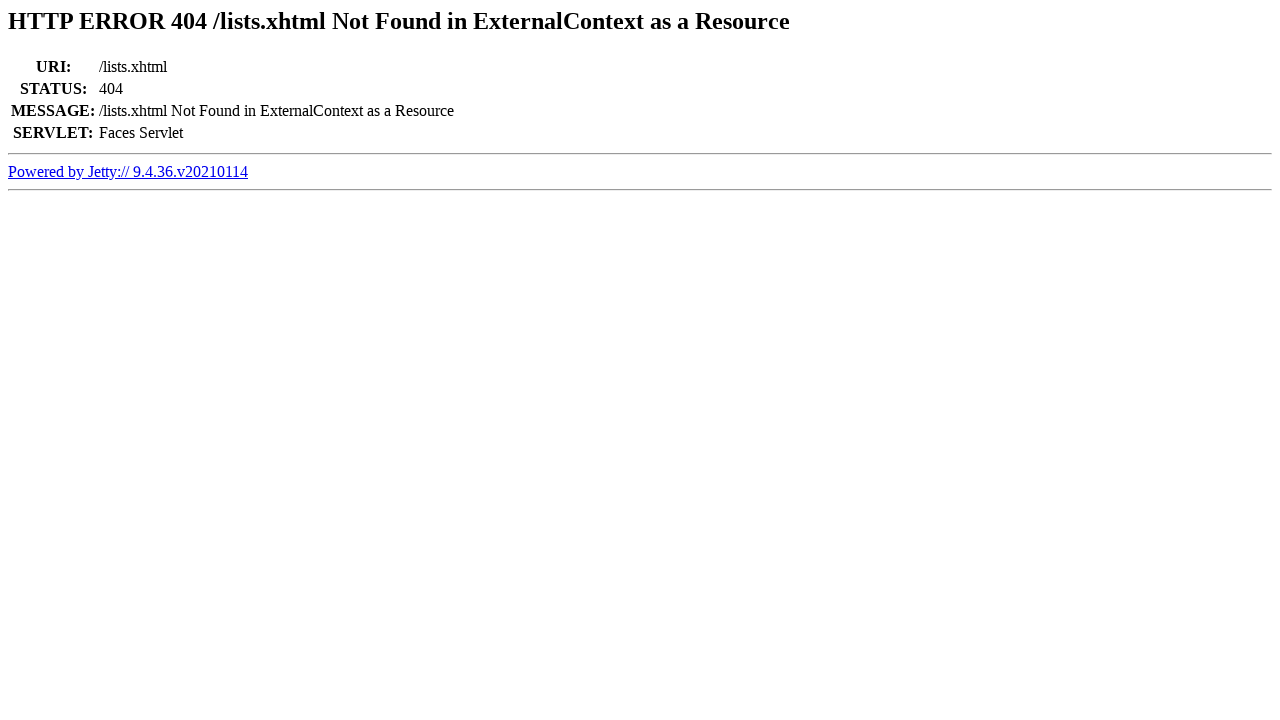

Retrieved page title to check for 404 error: Error 404 /lists.xhtml Not Found in ExternalContext as a Resource
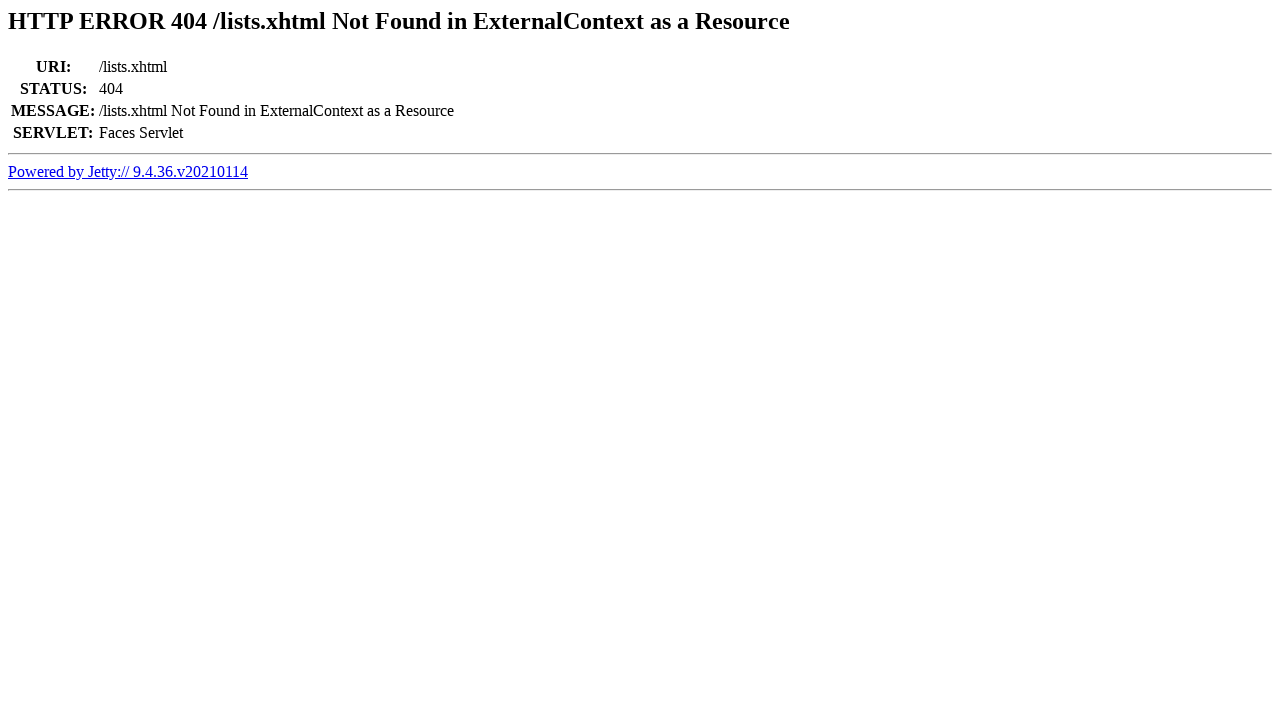

Determined if link is broken: True
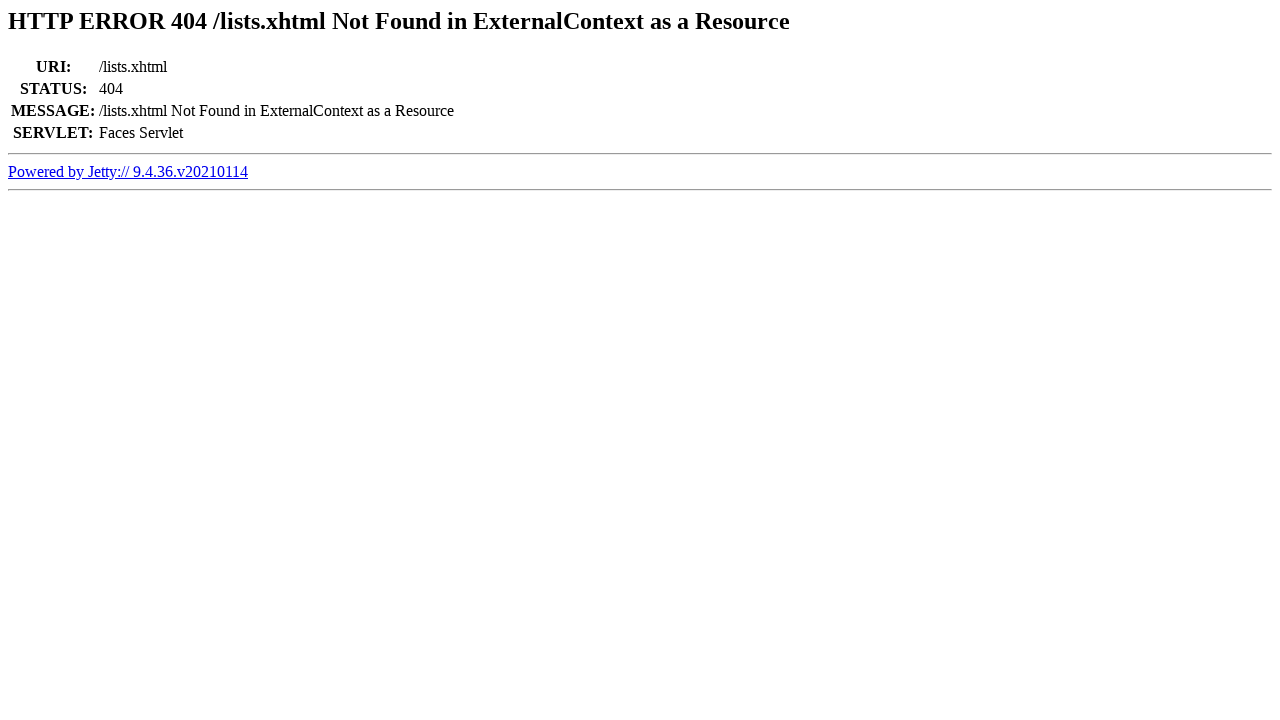

Navigated back from broken link test
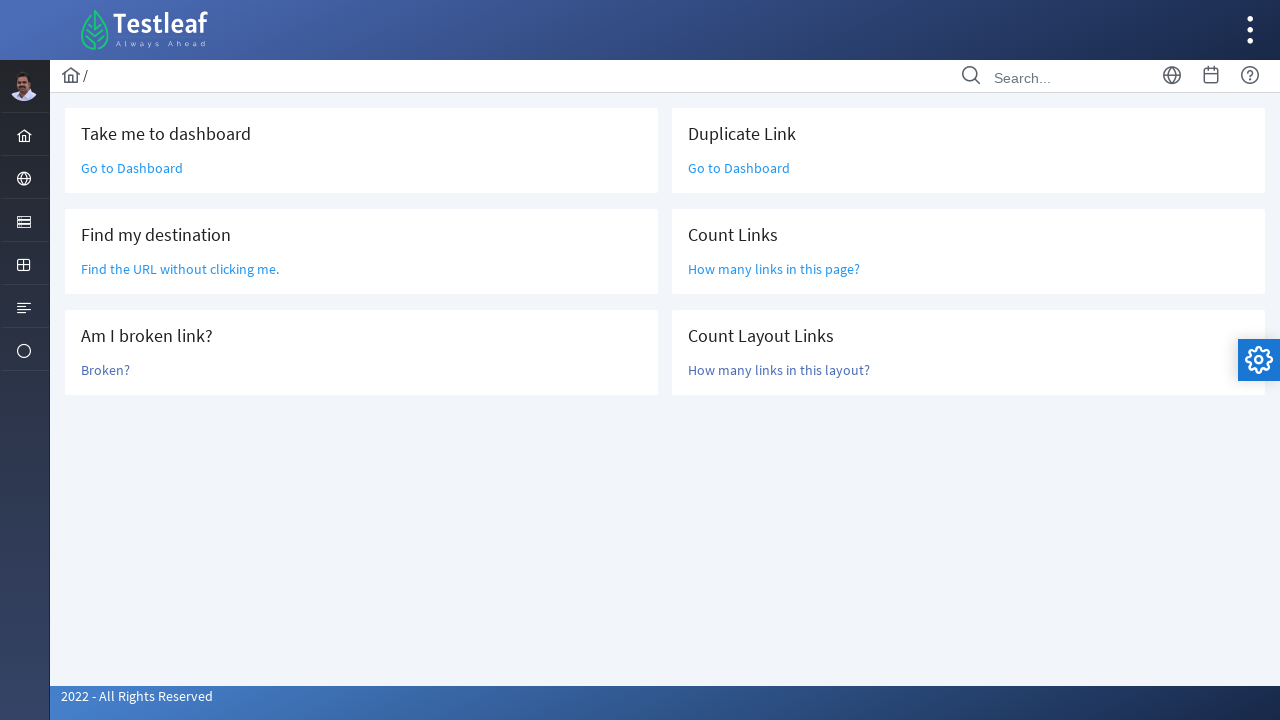

Clicked duplicate 'Go to Dashboard' link at (132, 168) on text=Go to Dashboard
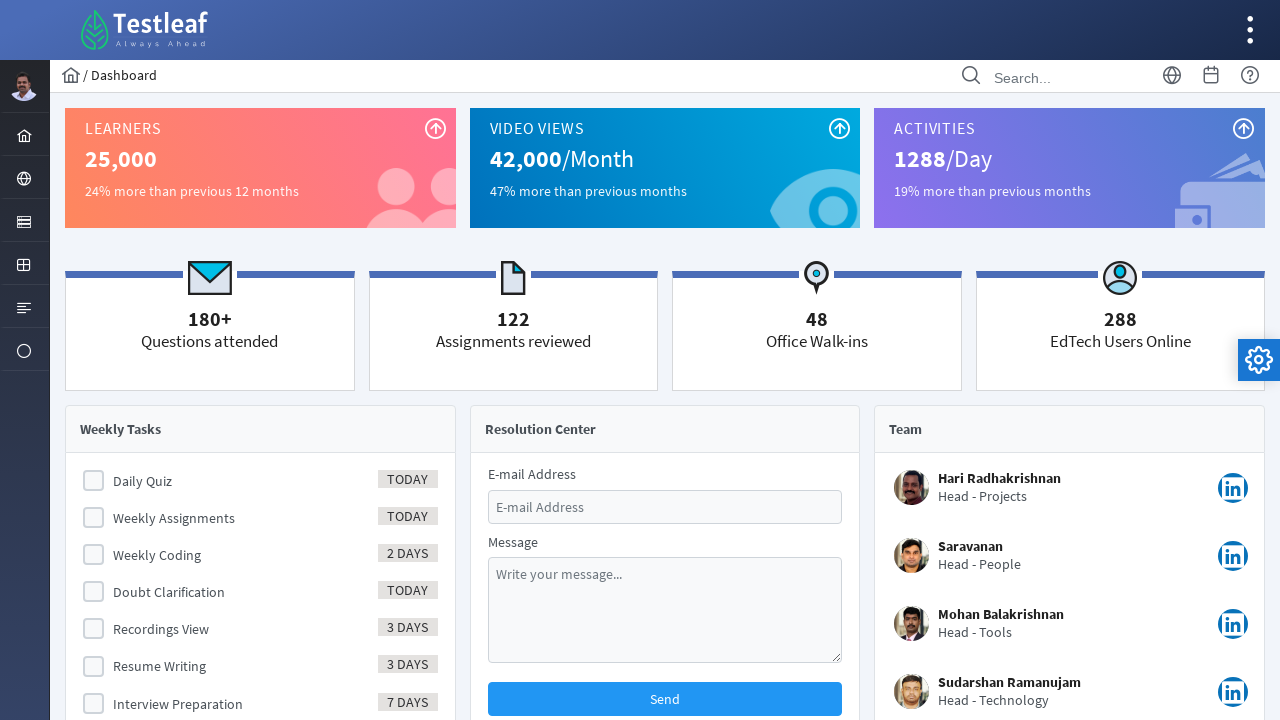

Navigated back from second Dashboard visit
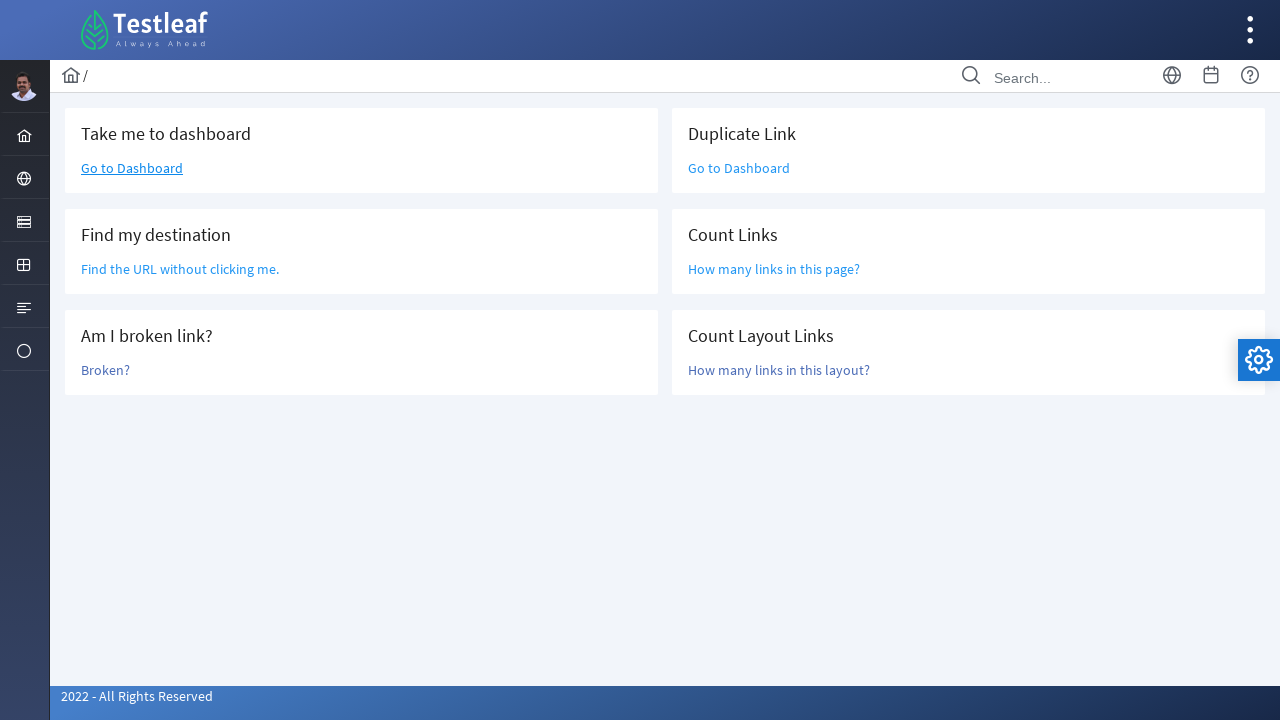

Located all links on the page
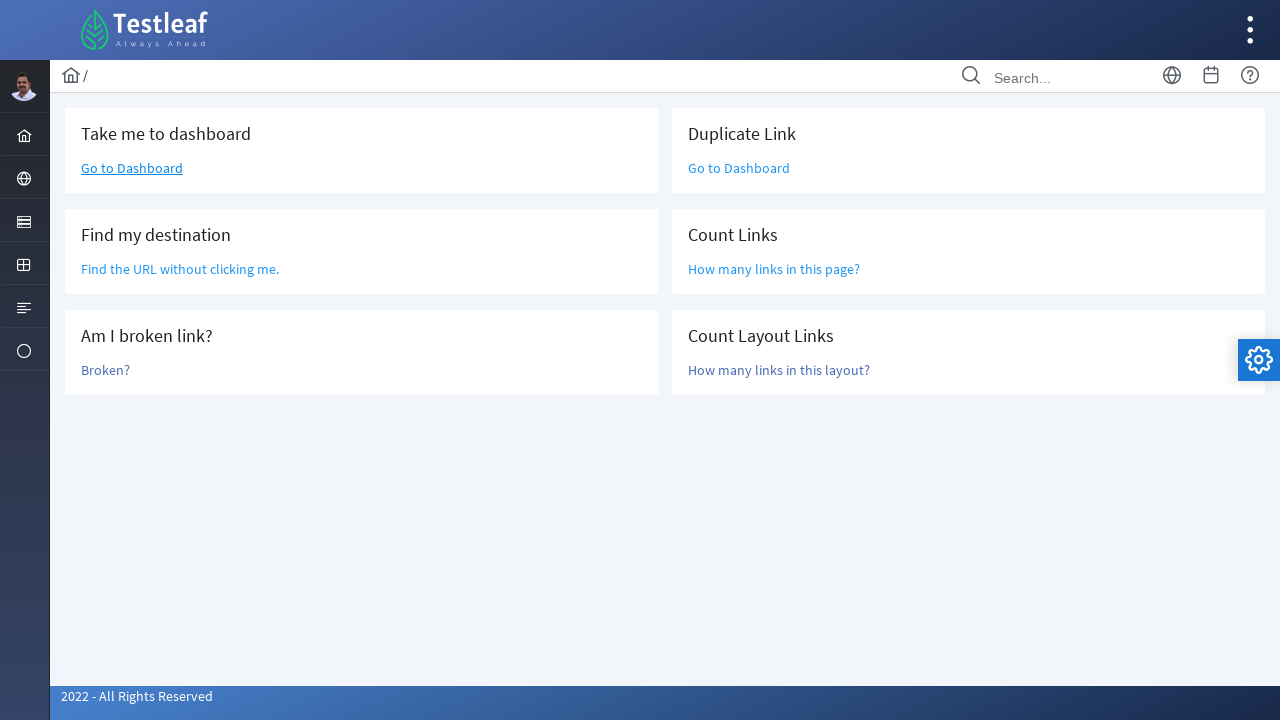

Counted total links on page: 47
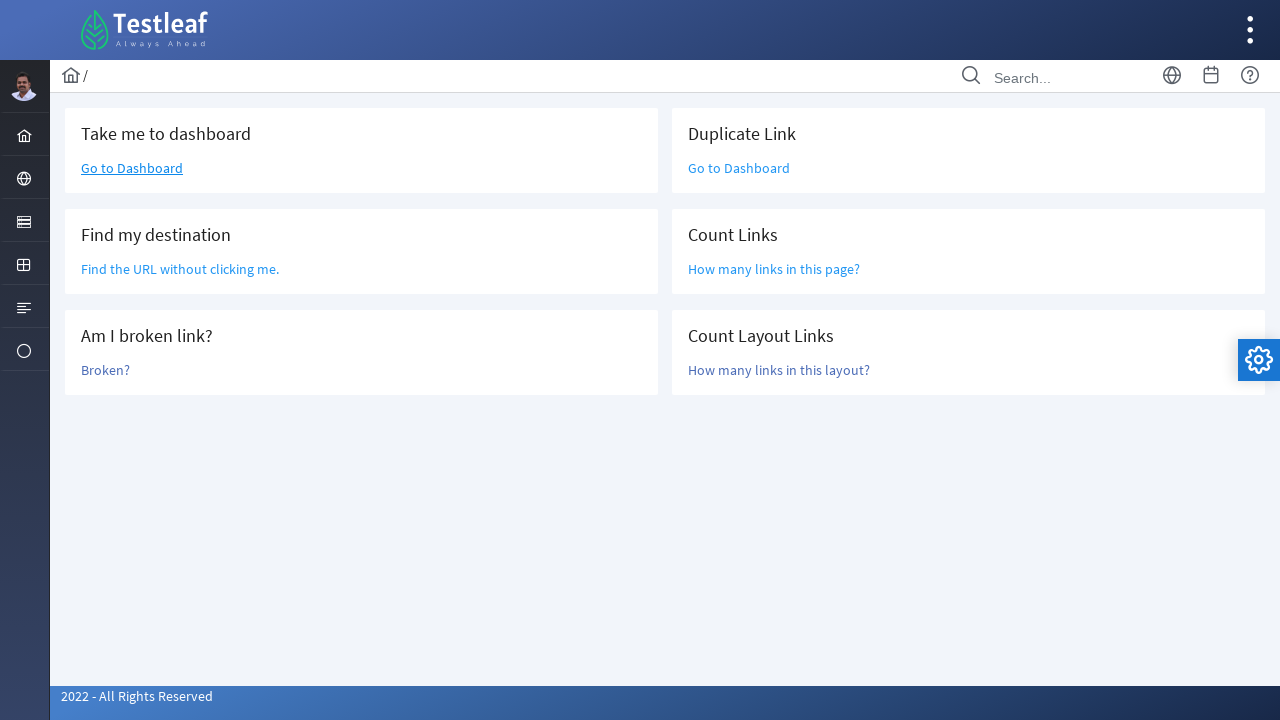

Located layout-main-content section
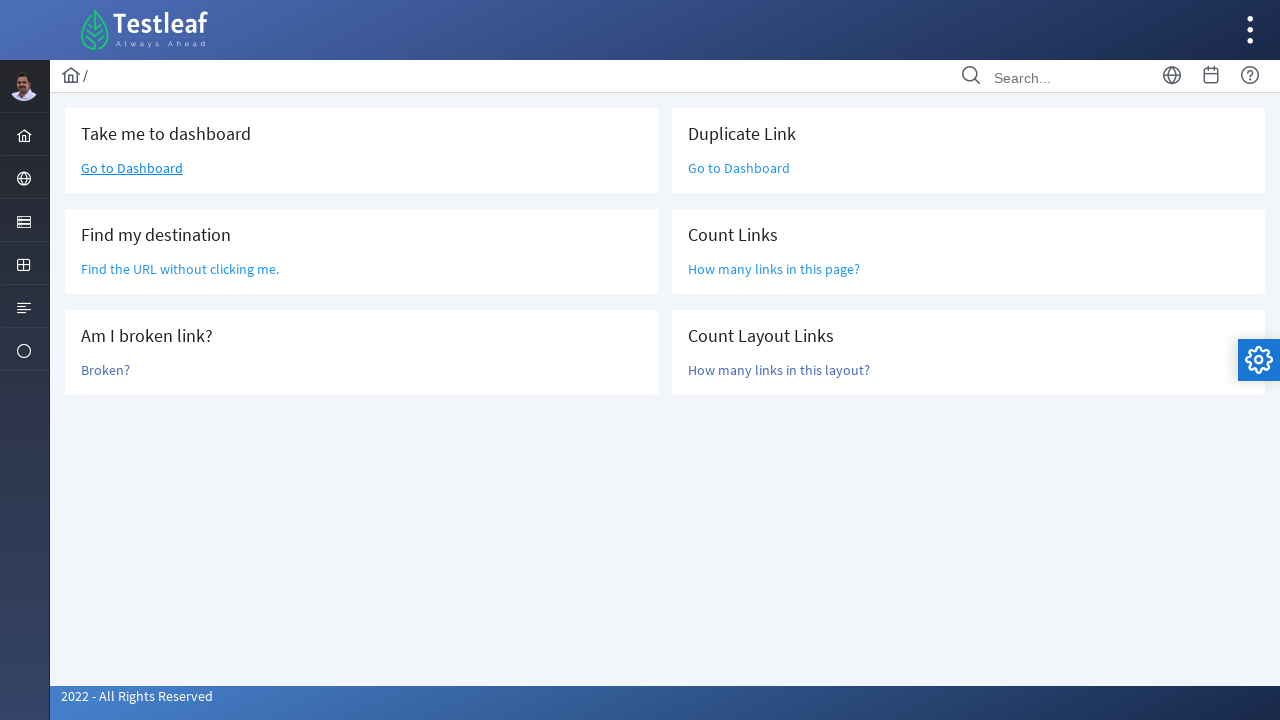

Located all links within layout-main-content section
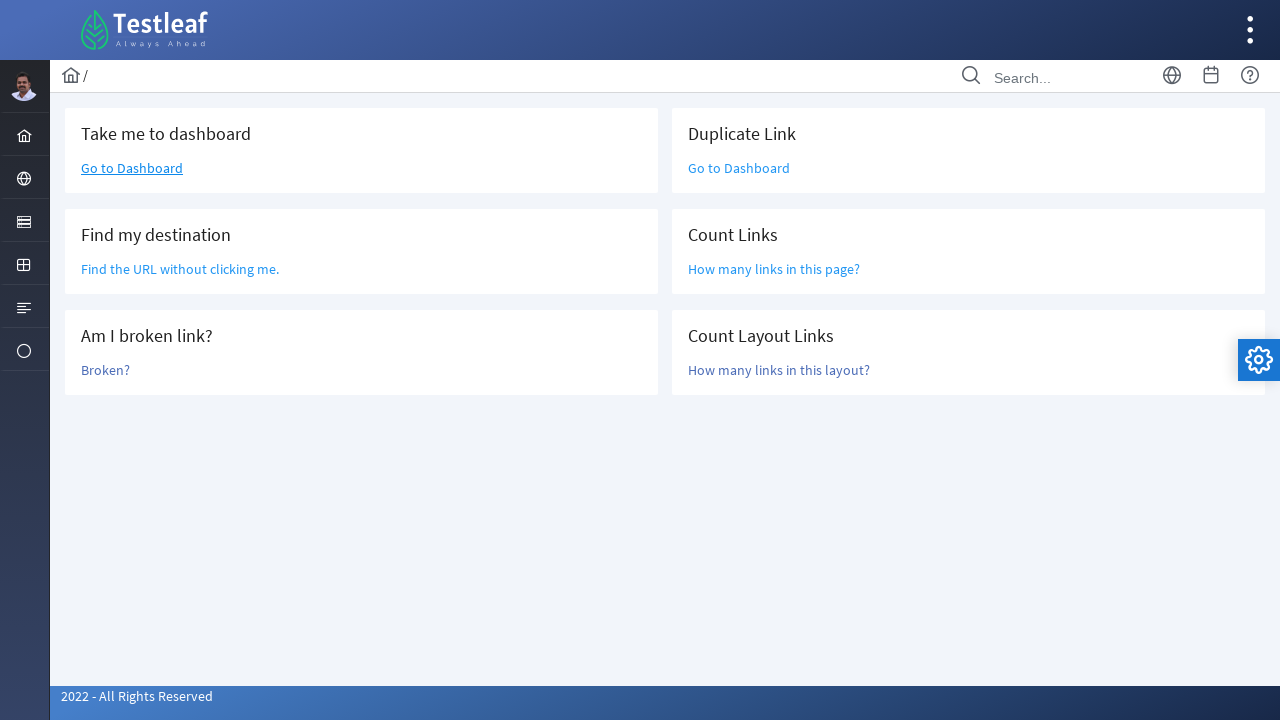

Counted links in layout-main-content section: 6
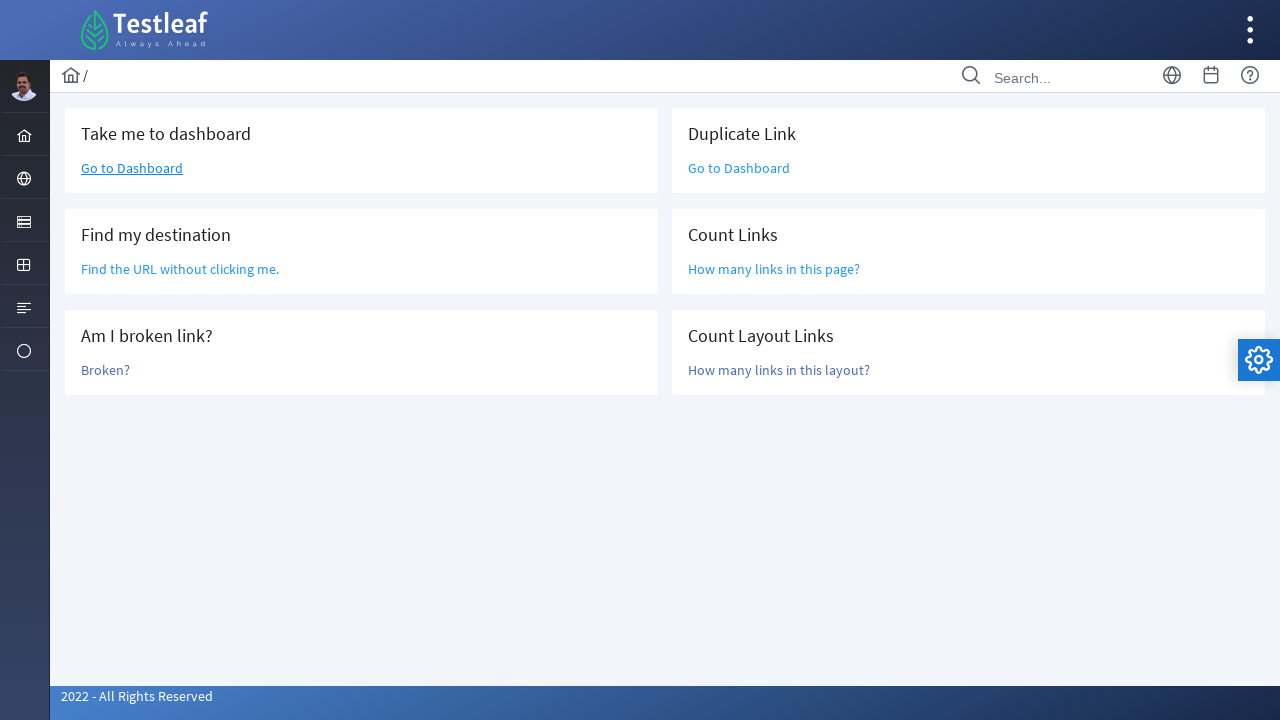

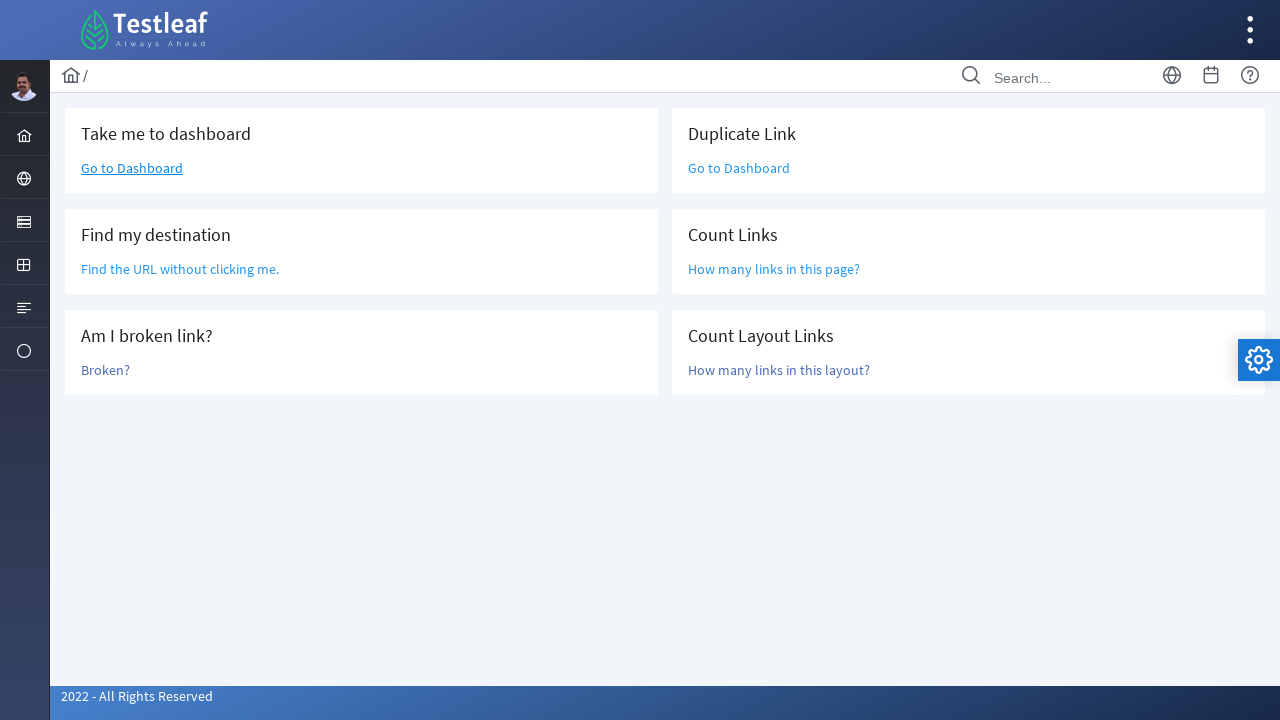